Navigates to a news article page about Millbay Docks overhaul and verifies that images are loaded on the page

Starting URL: https://westwardshippingnews.com/1-3-million-overhaul-of-millbay-docks/

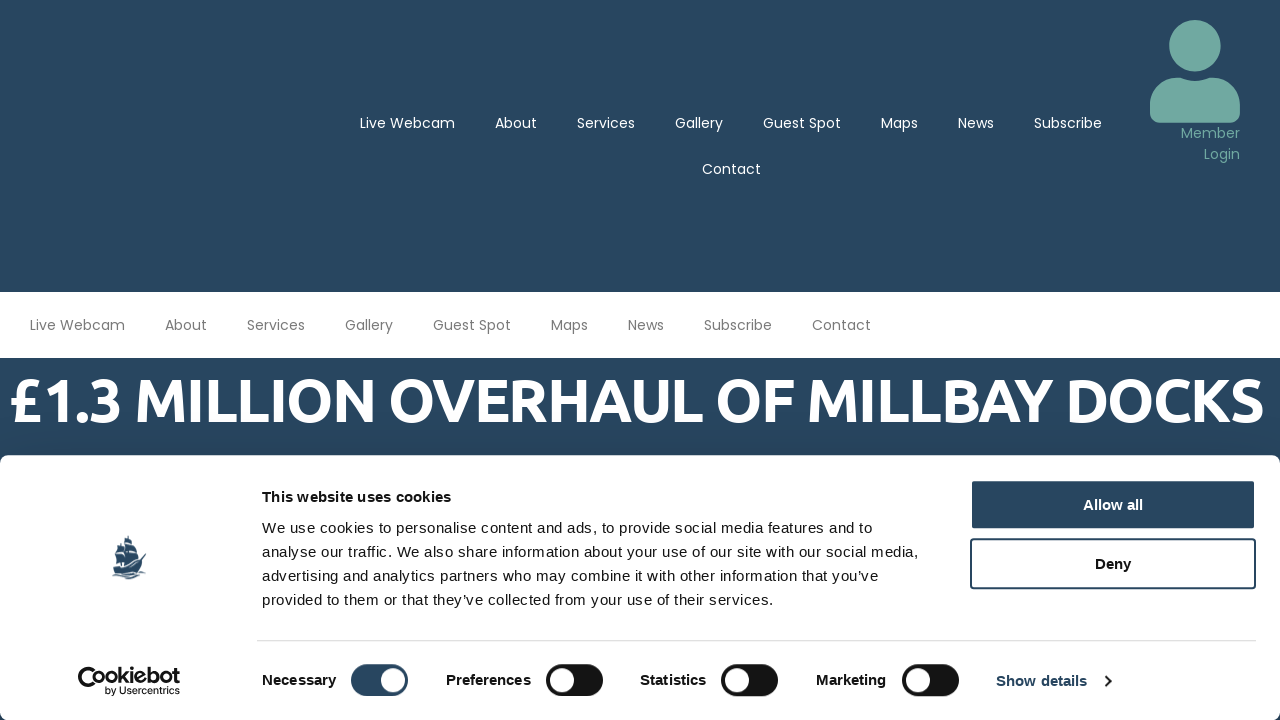

Navigated to Millbay Docks overhaul article page
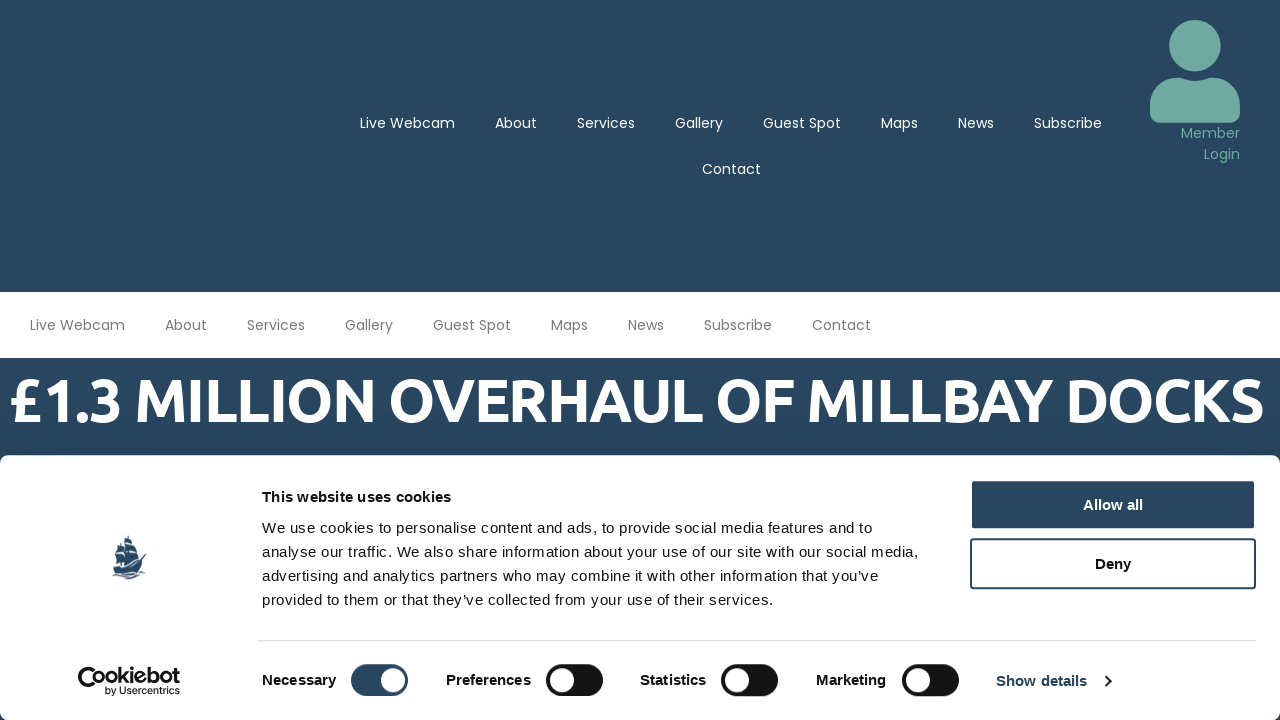

Set viewport size to 1920x1080
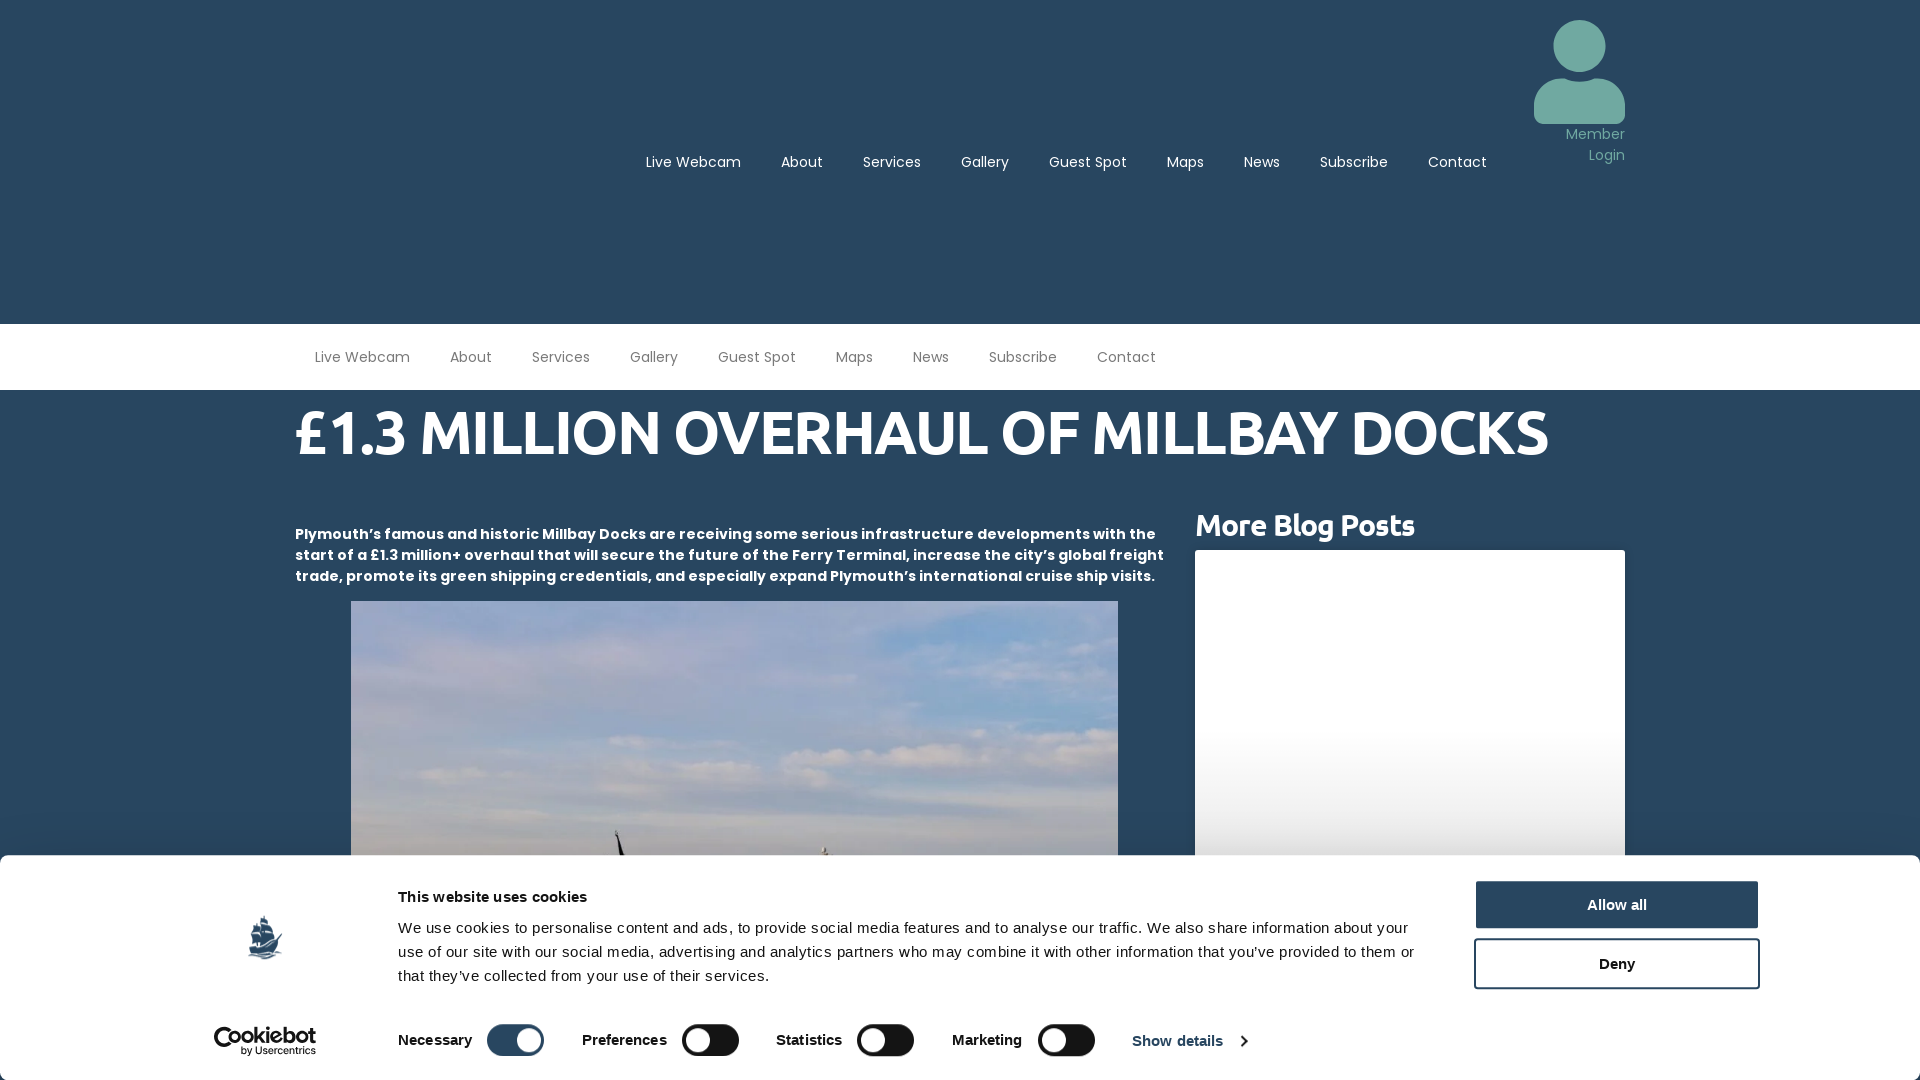

Page fully loaded - network idle state reached
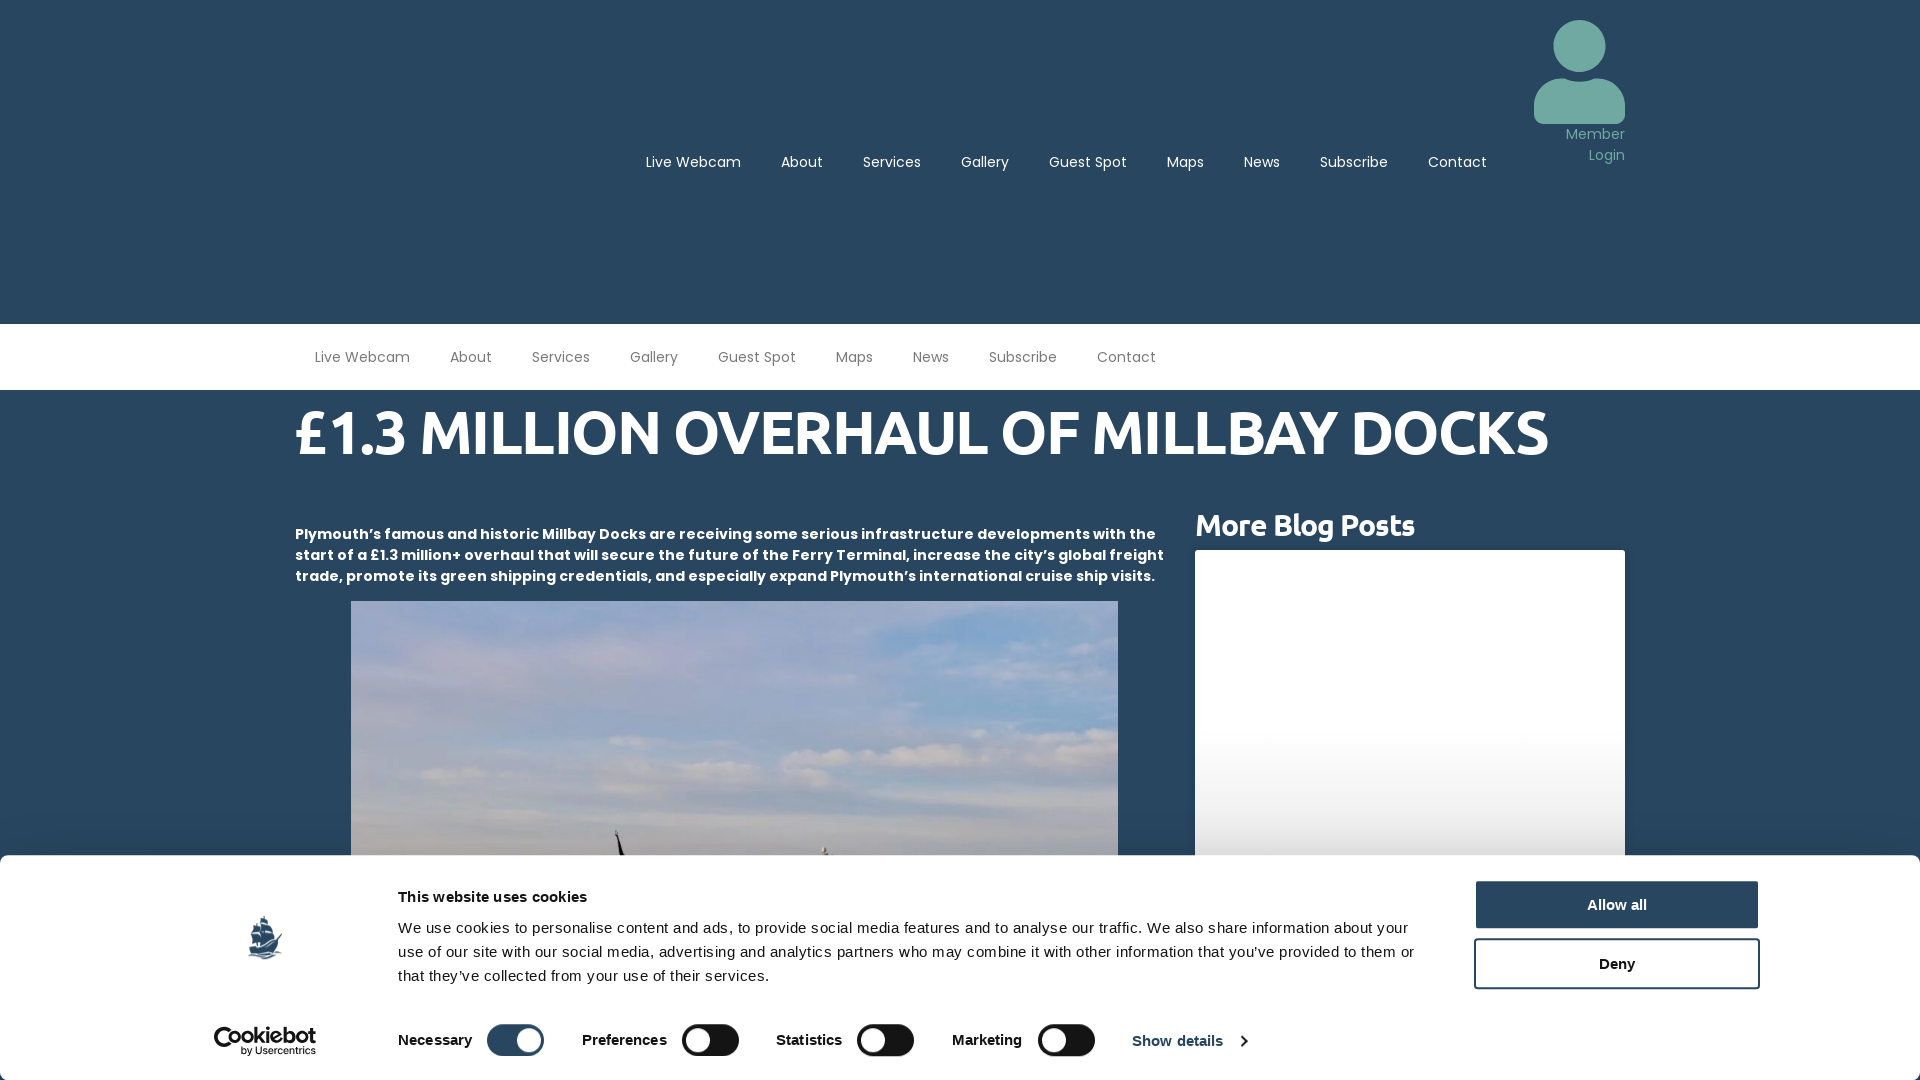

Images loaded on the page
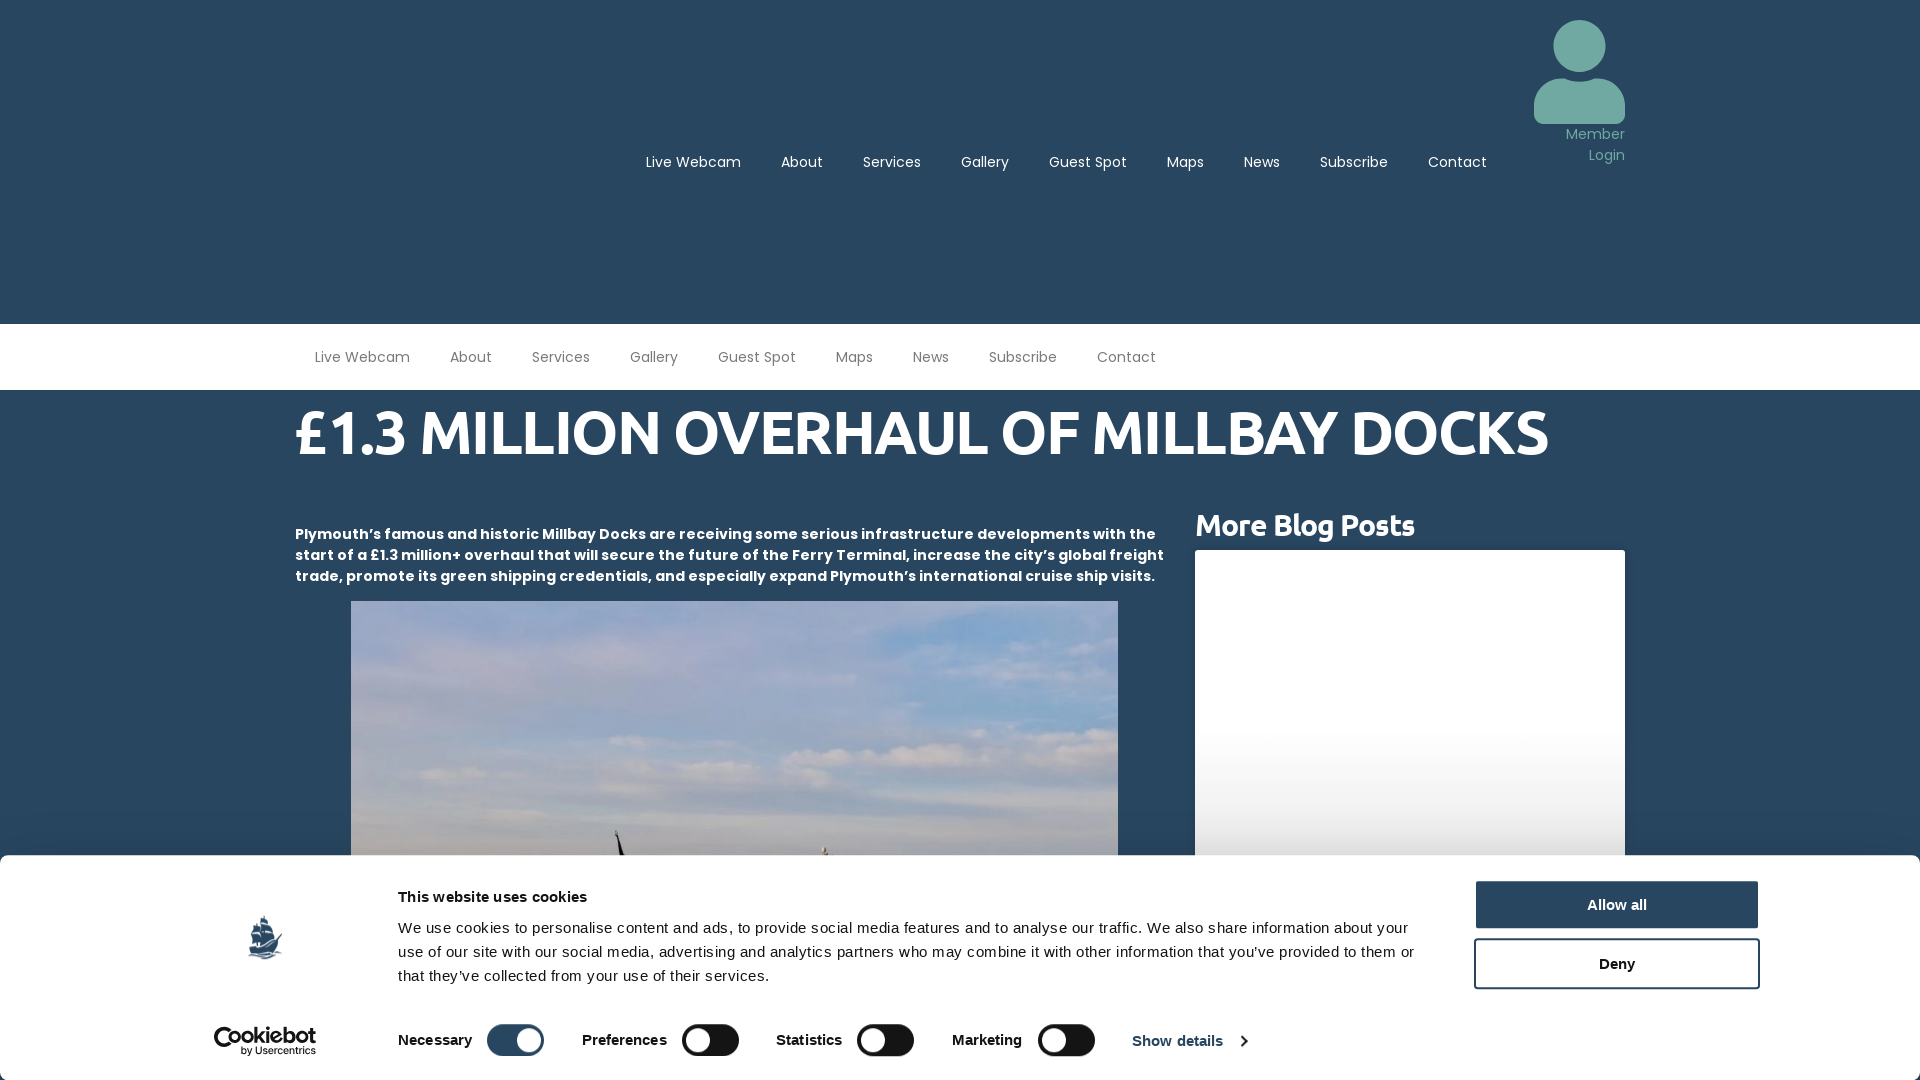

Verified 22 images are present on the page
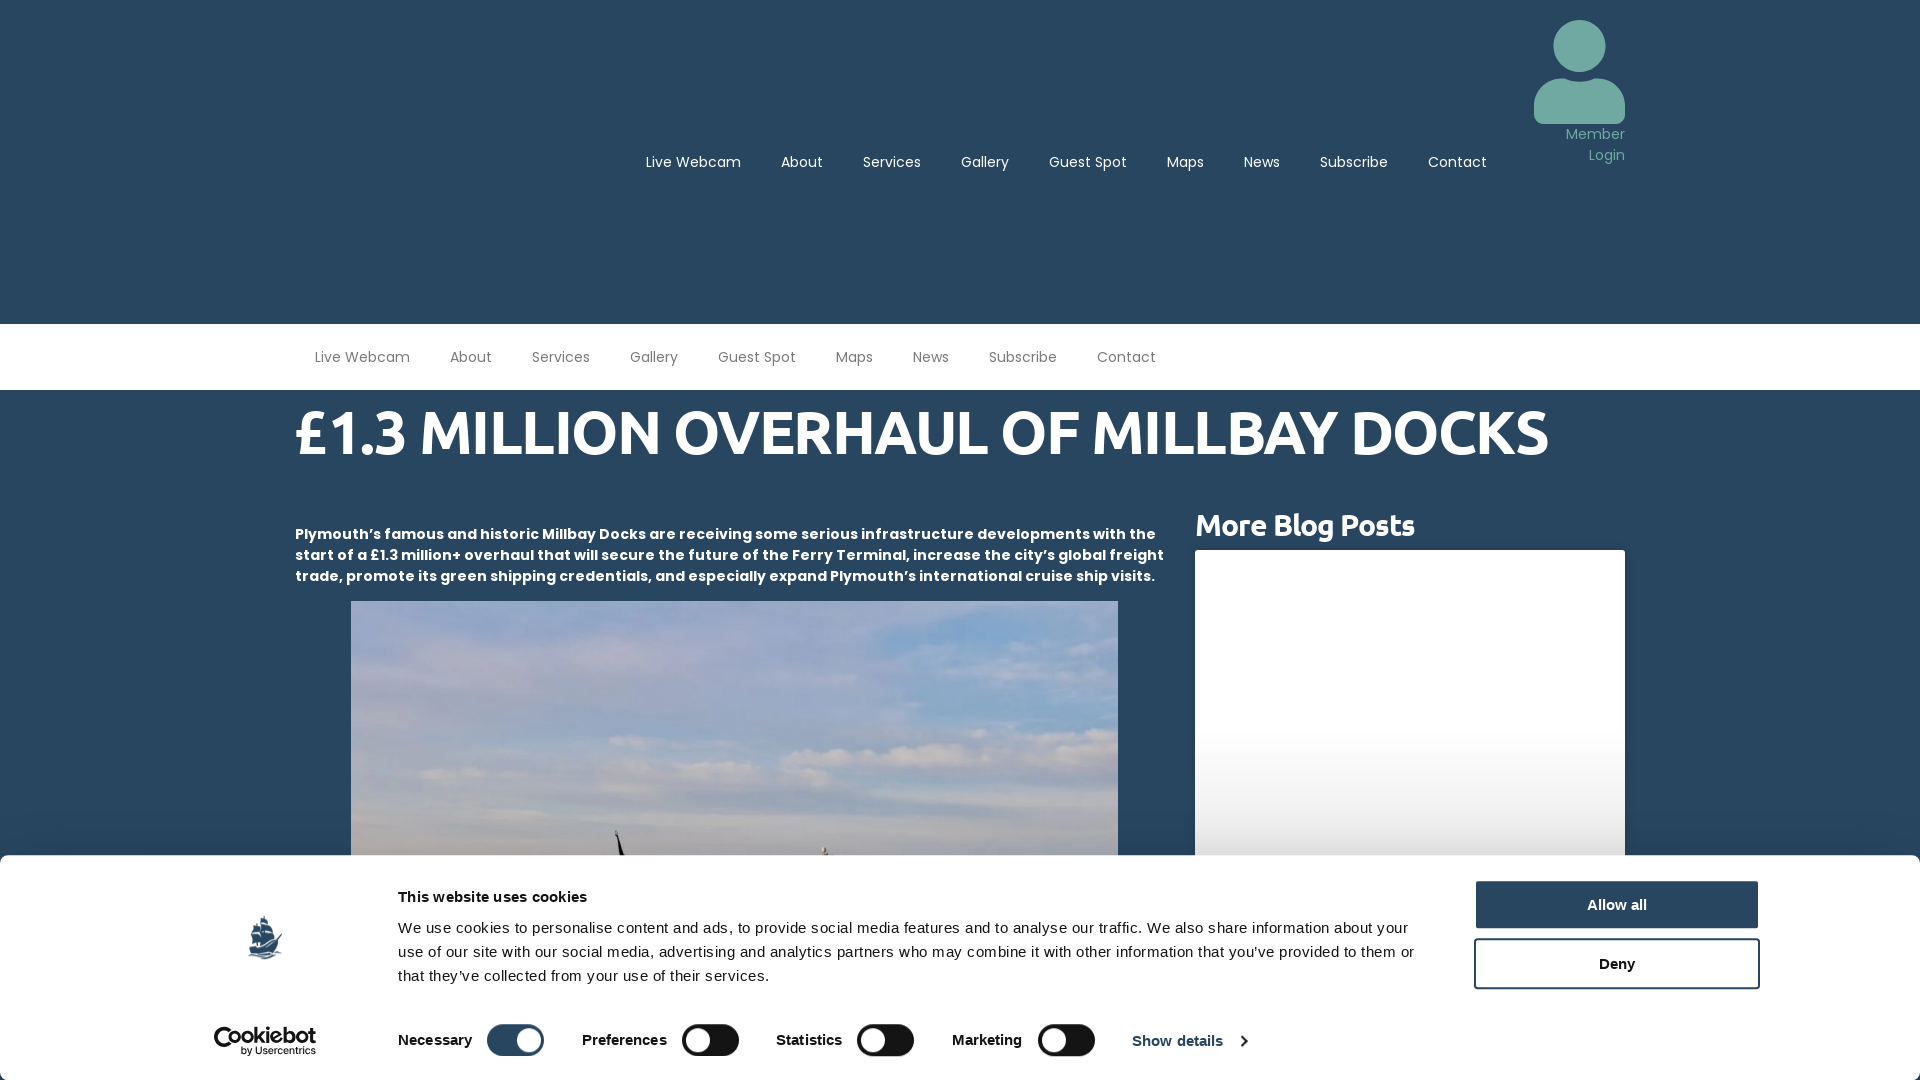

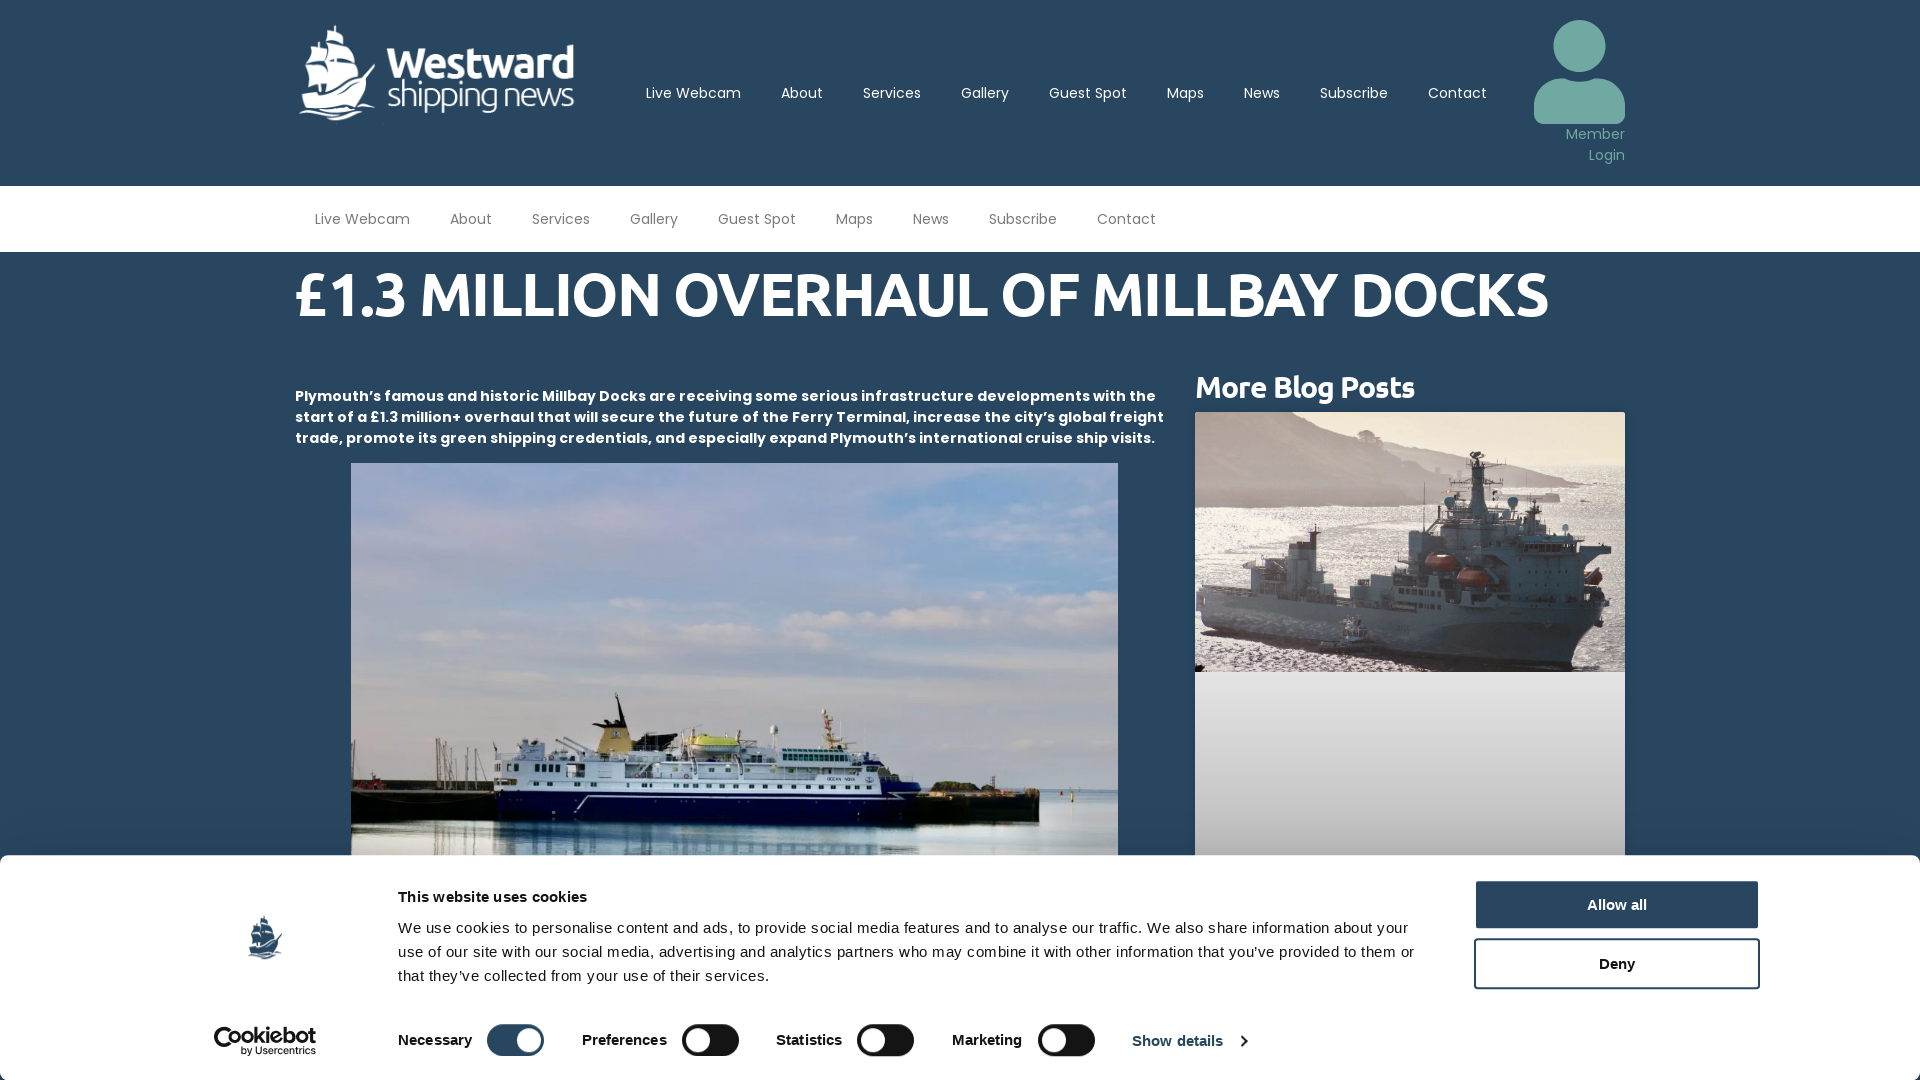